Tests second checkbox is checked by default using attribute verification

Starting URL: http://the-internet.herokuapp.com/

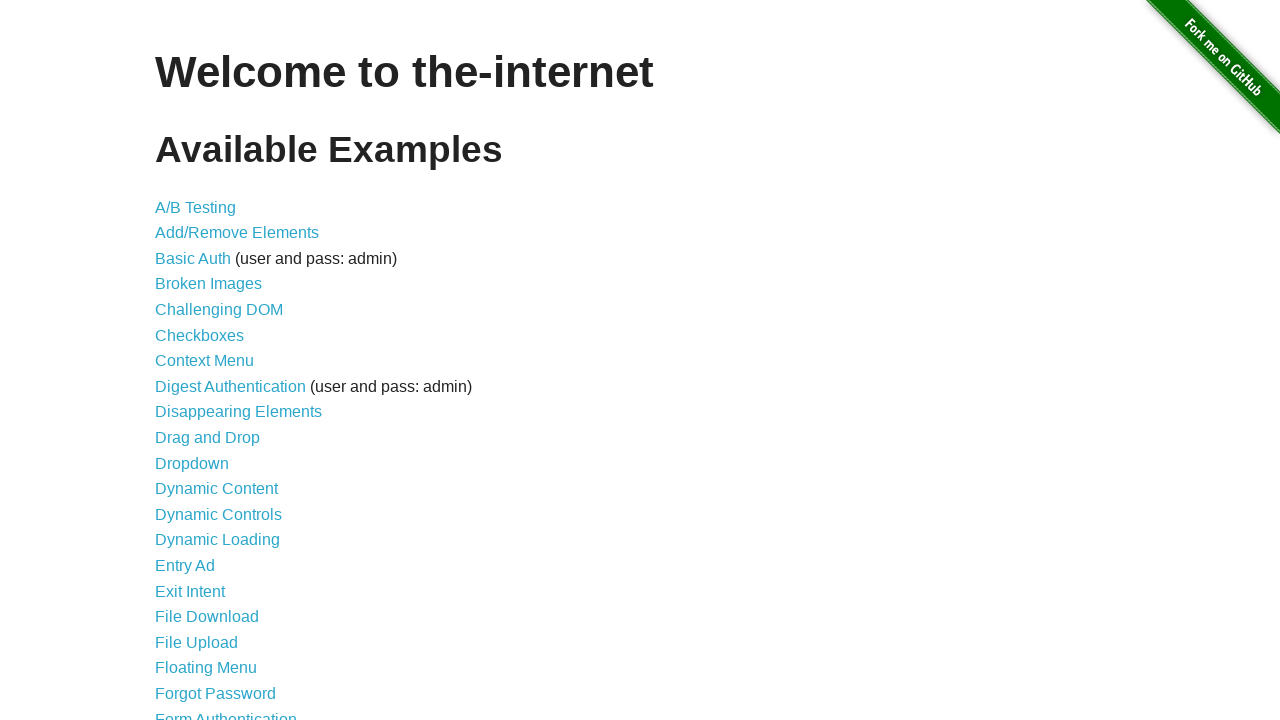

Navigated to the-internet.herokuapp.com home page
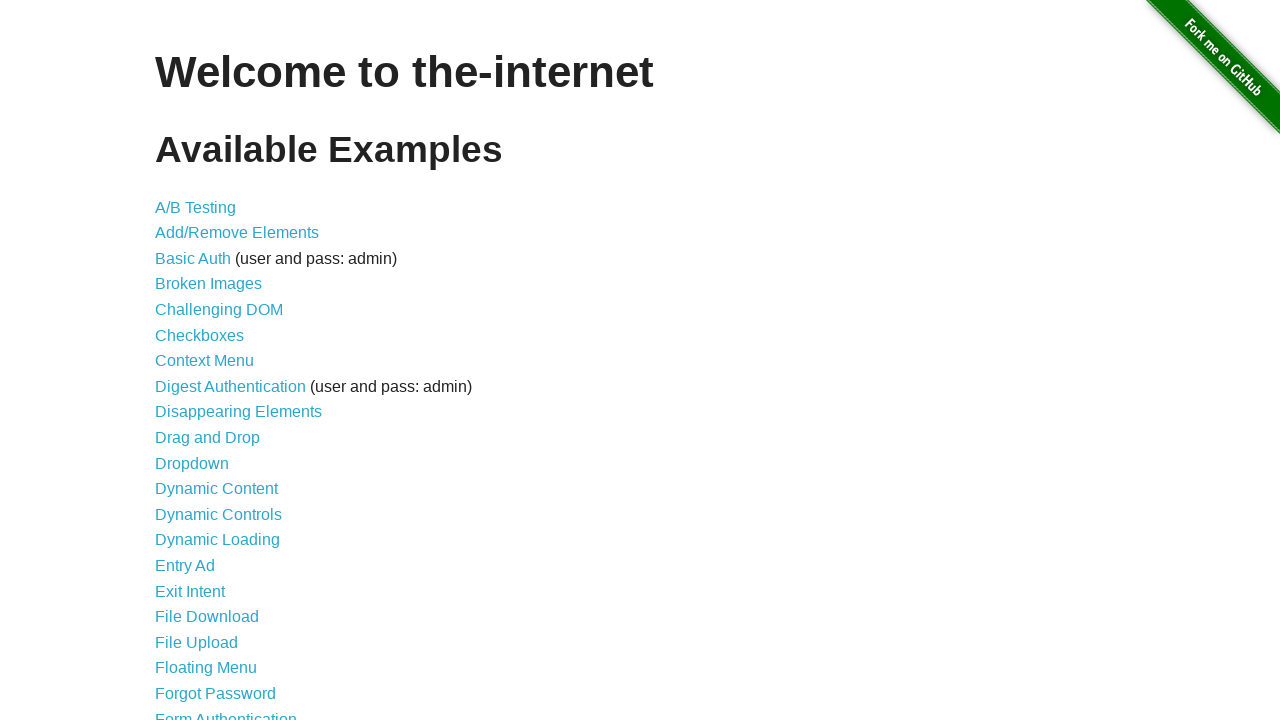

Clicked on Checkboxes link at (200, 335) on text=Checkboxes
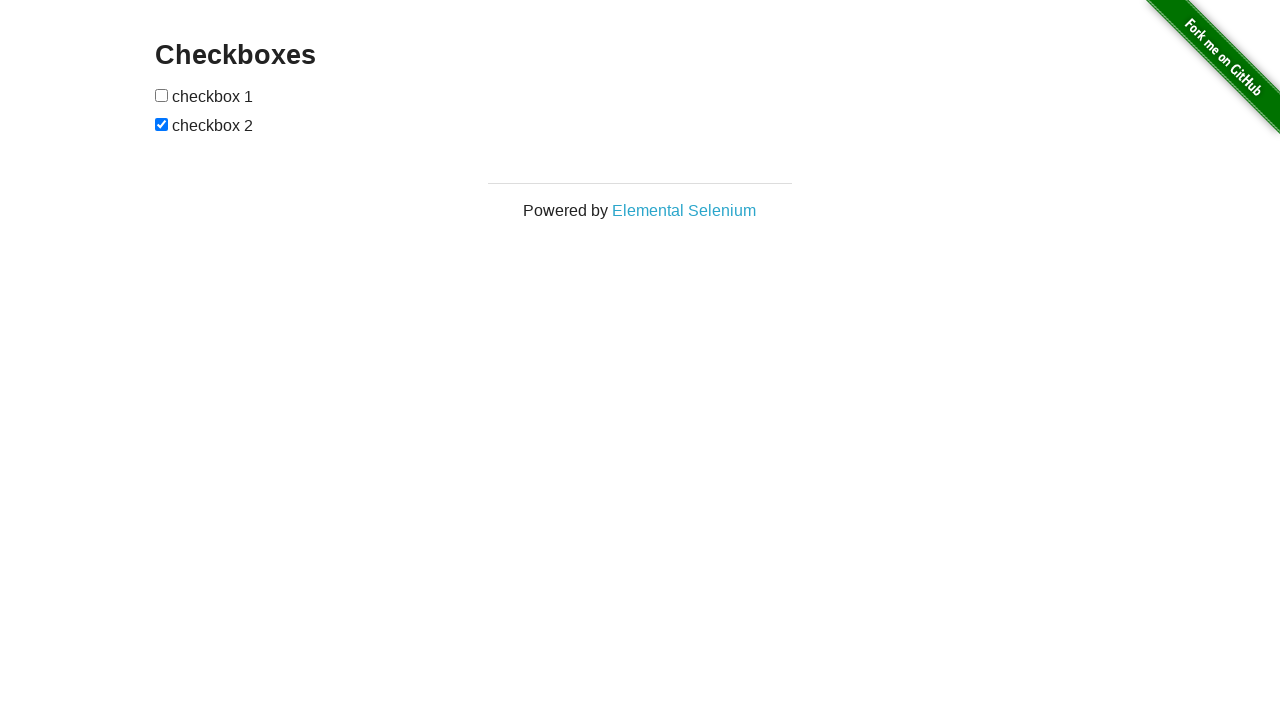

Checkboxes page loaded and URL confirmed
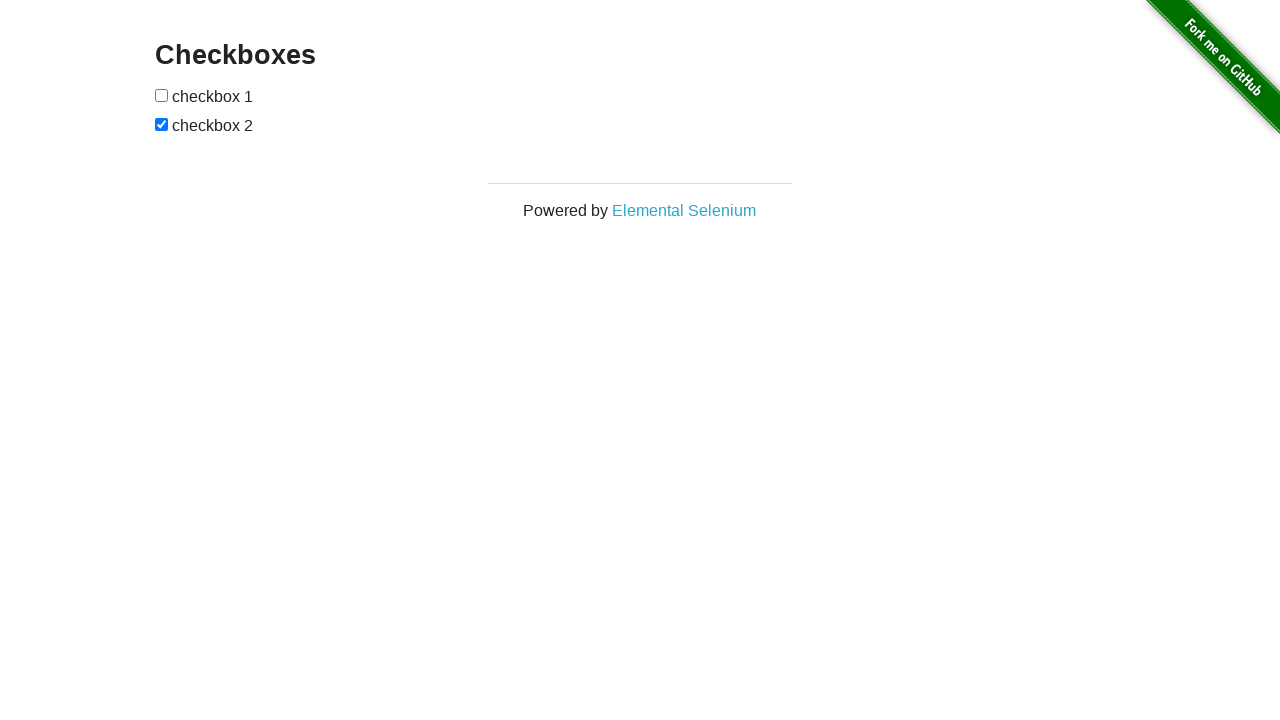

Located second checkbox element
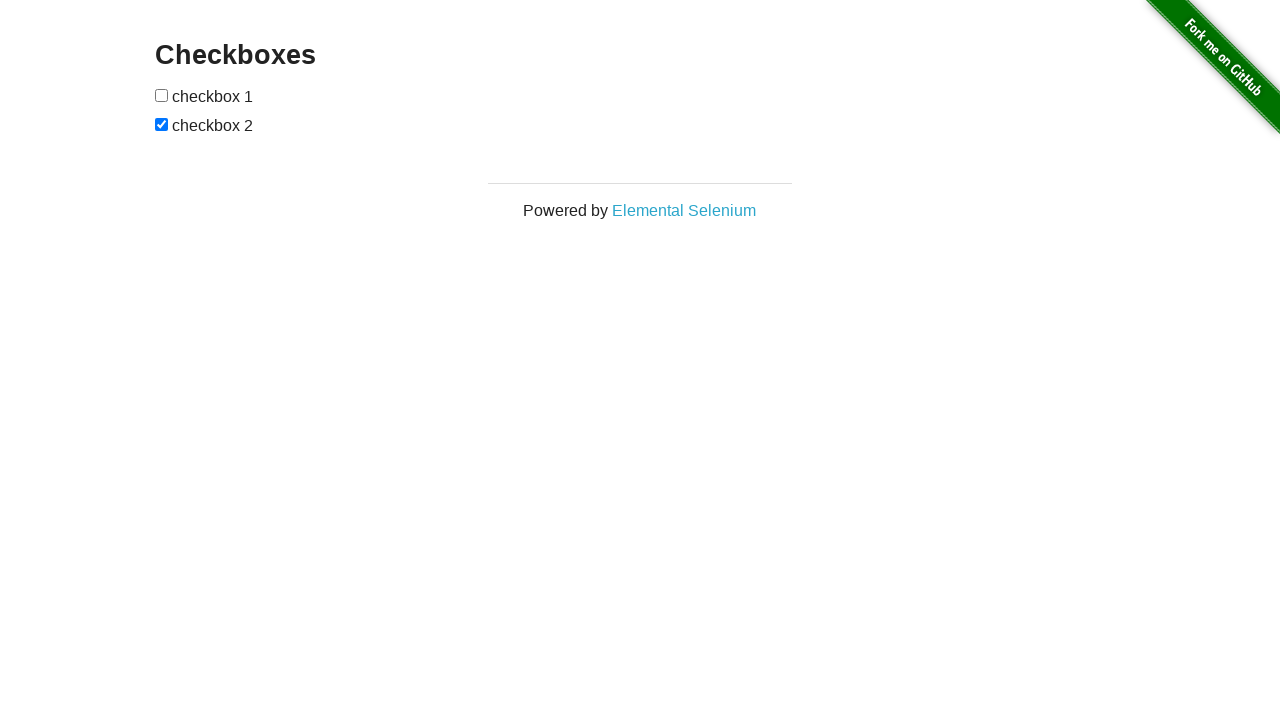

Verified that second checkbox is checked by default
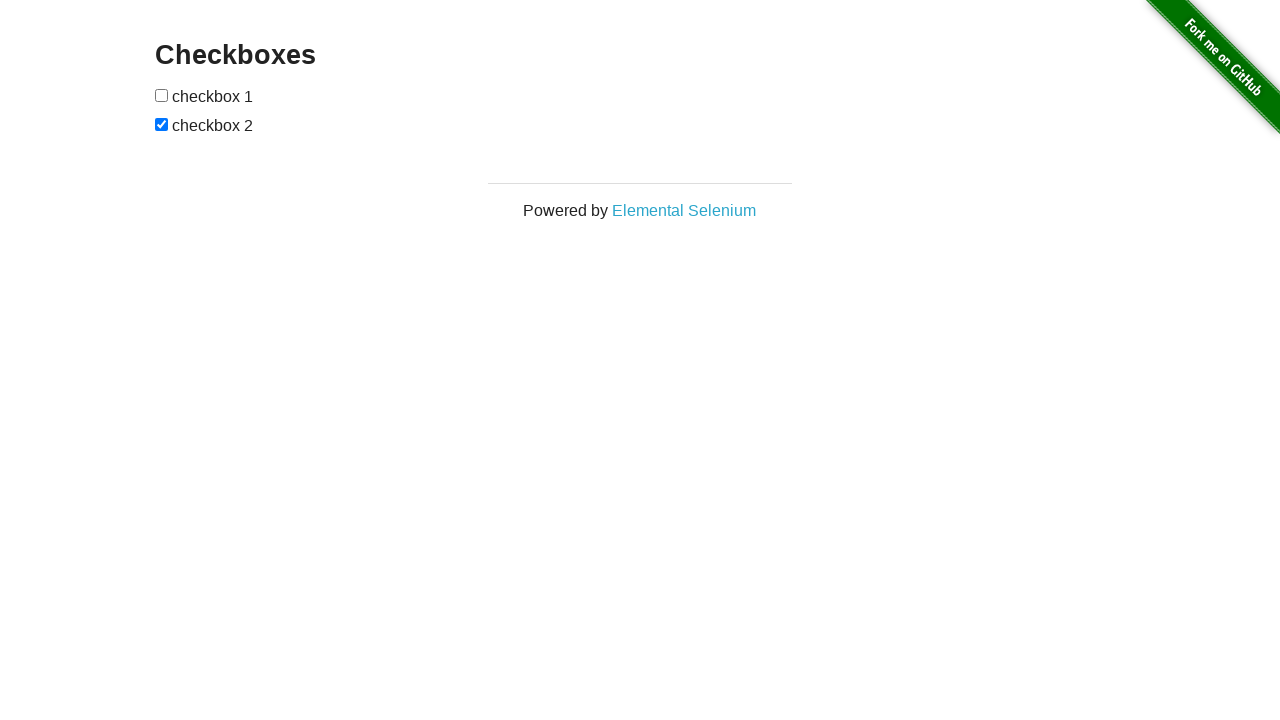

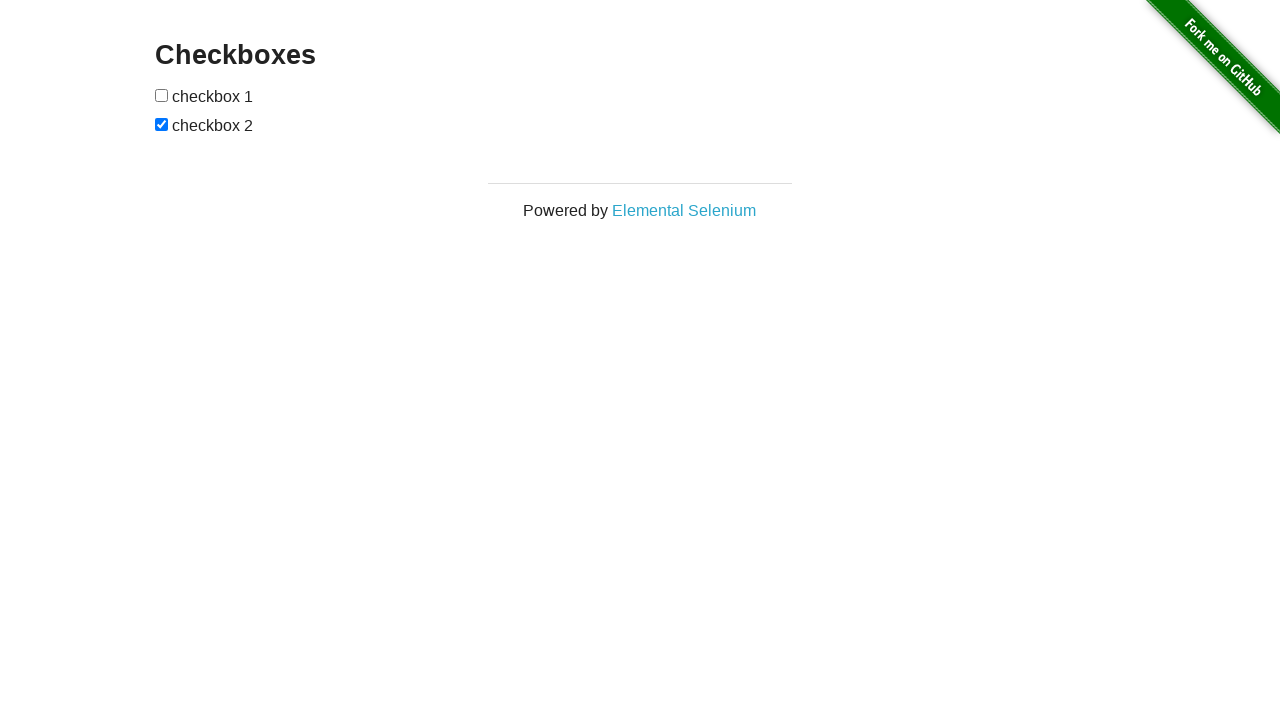